Navigates to the 99 Bottles of Beer website, clicks on the Team menu link, and verifies that the three creator names (Oliver Schade, Gregor Scheithauer, Stefan Scheler) are displayed on the page.

Starting URL: http://www.99-bottles-of-beer.net/

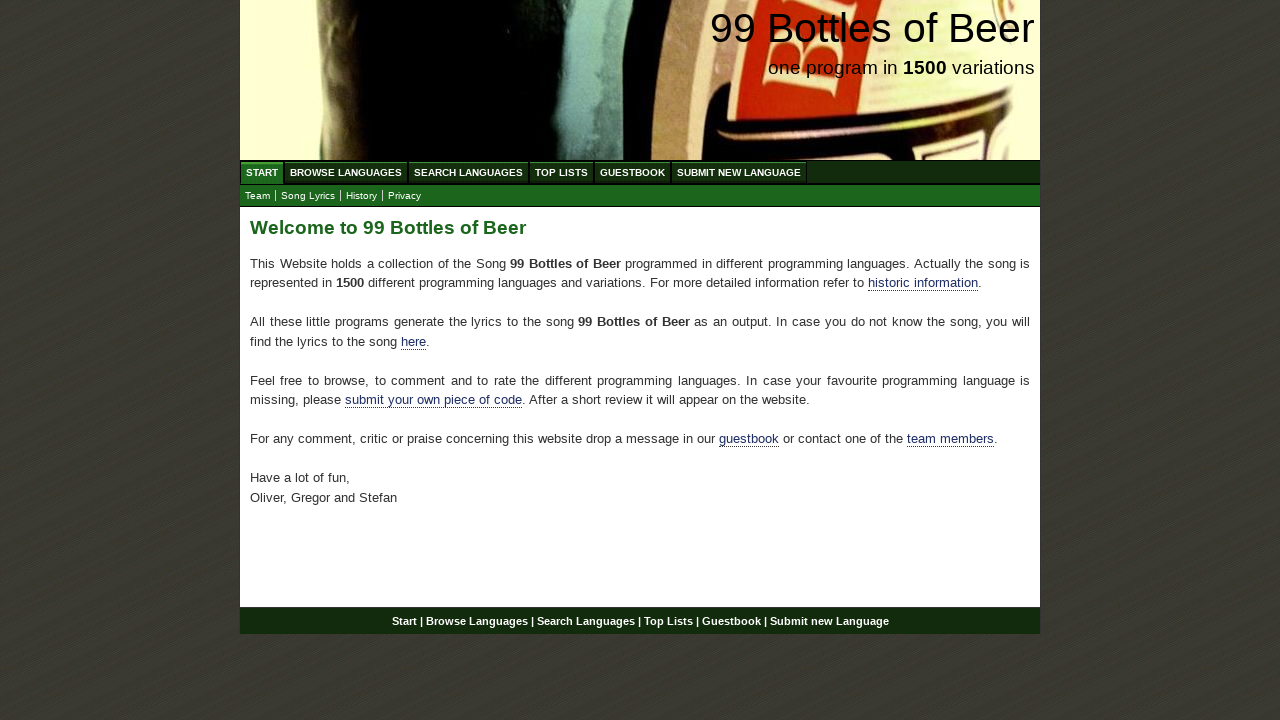

Clicked on the Team menu link at (258, 196) on a[href='team.html']
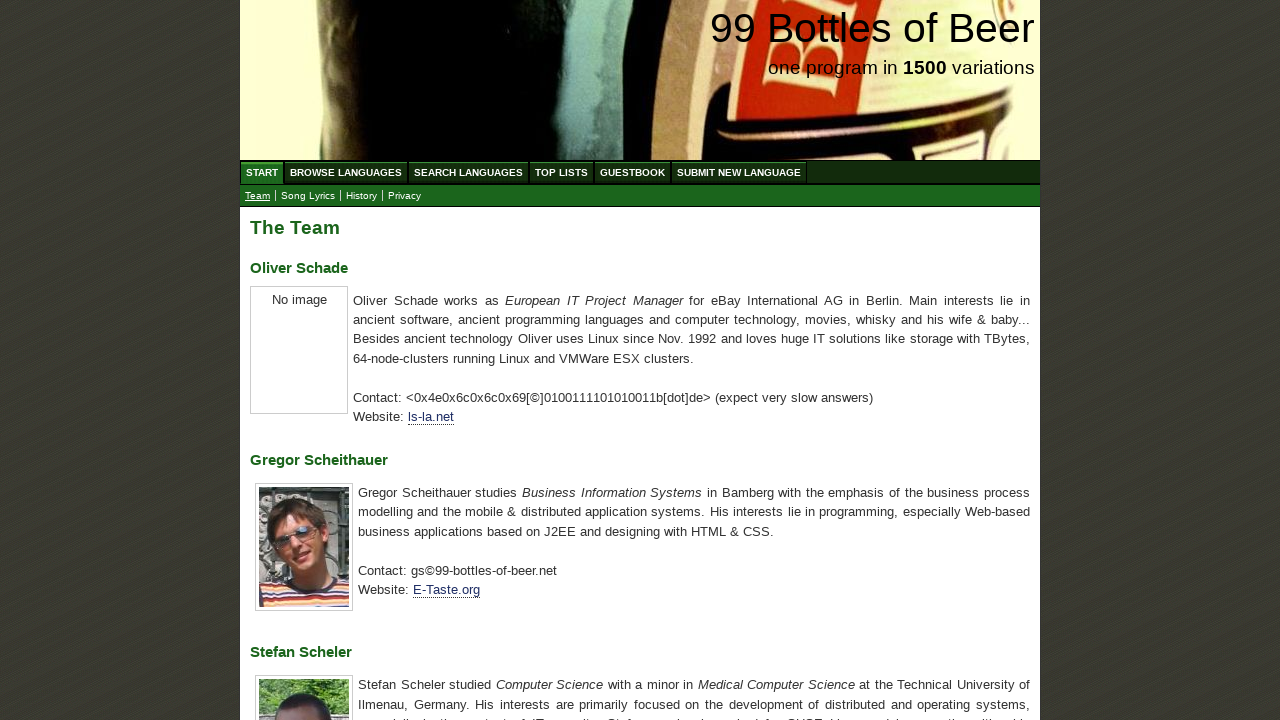

Verified first creator name 'Oliver Schade' is visible
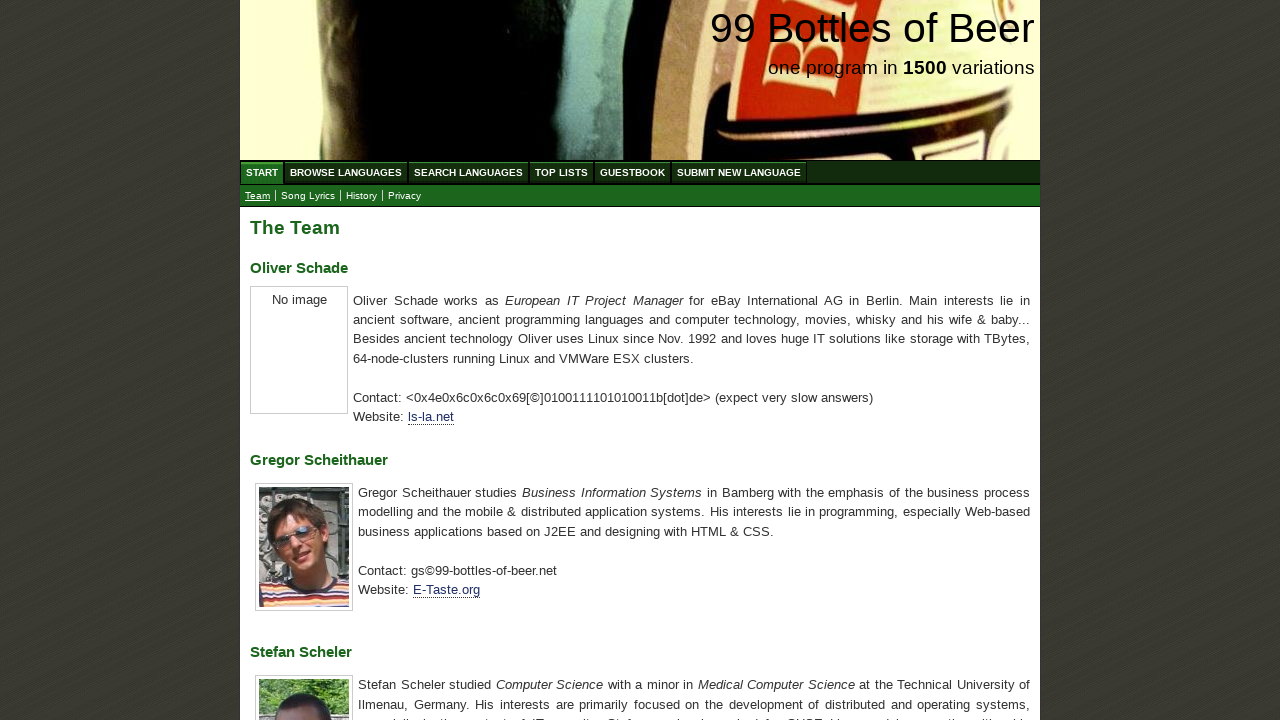

Verified second creator name 'Gregor Scheithauer' is visible
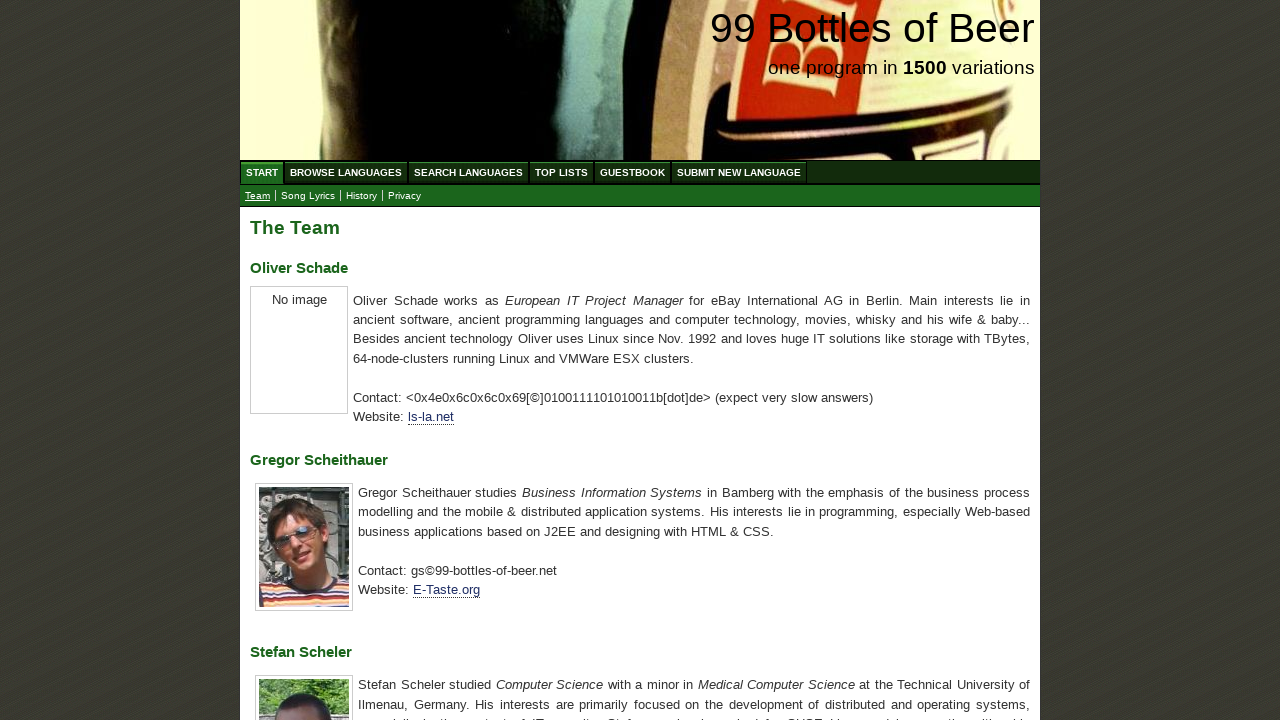

Verified third creator name 'Stefan Scheler' is visible
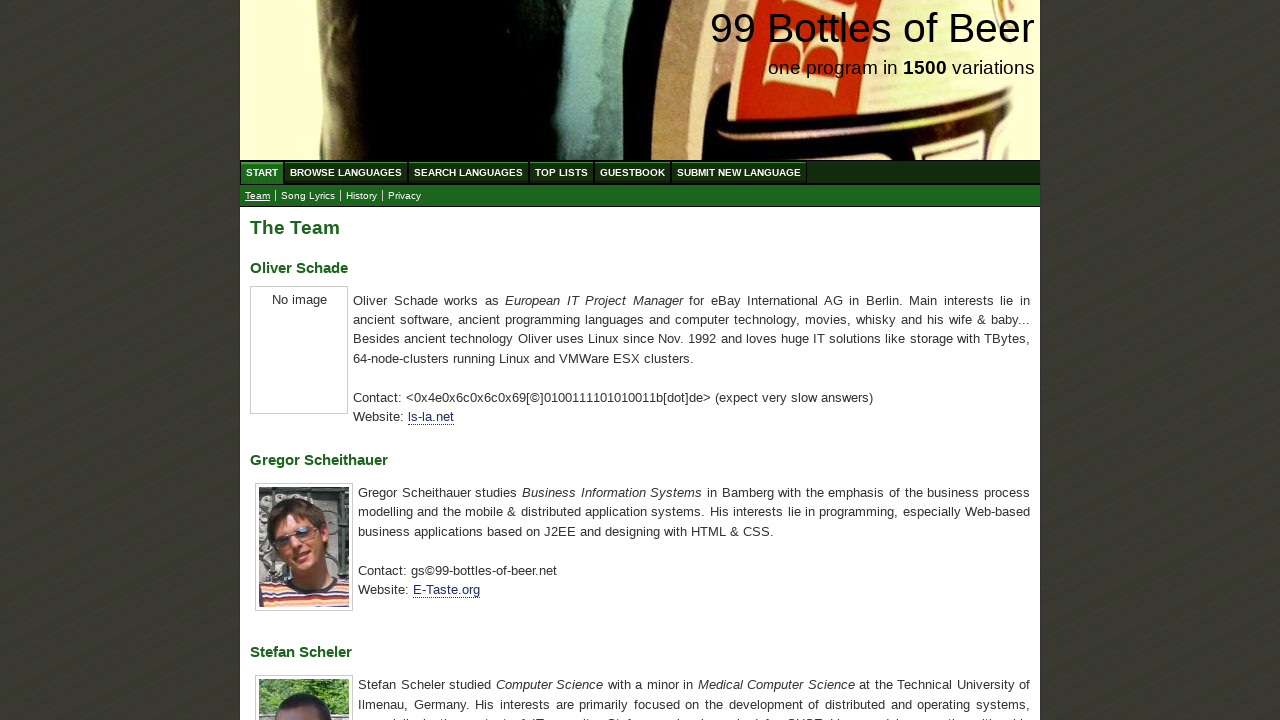

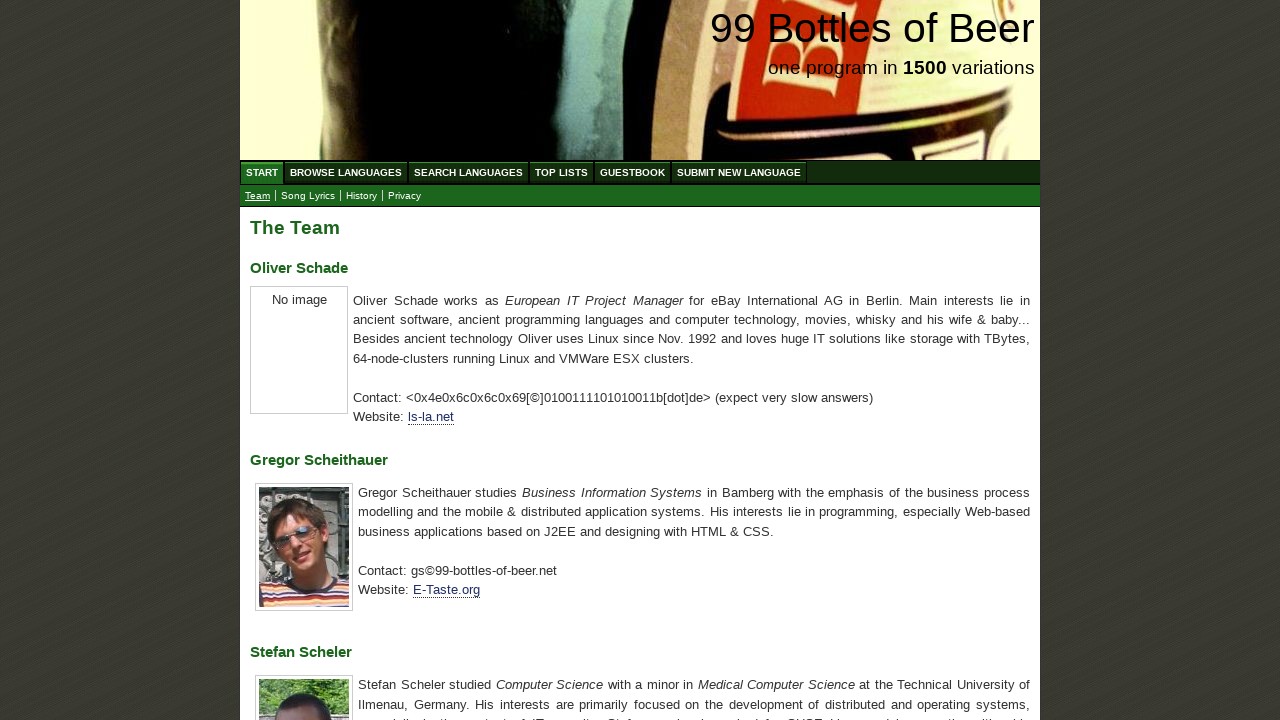